Tests the add/remove elements functionality by clicking Add Element button 10 times, verifying 10 delete buttons appear, then clicking all delete buttons to remove them

Starting URL: https://the-internet.herokuapp.com/add_remove_elements/

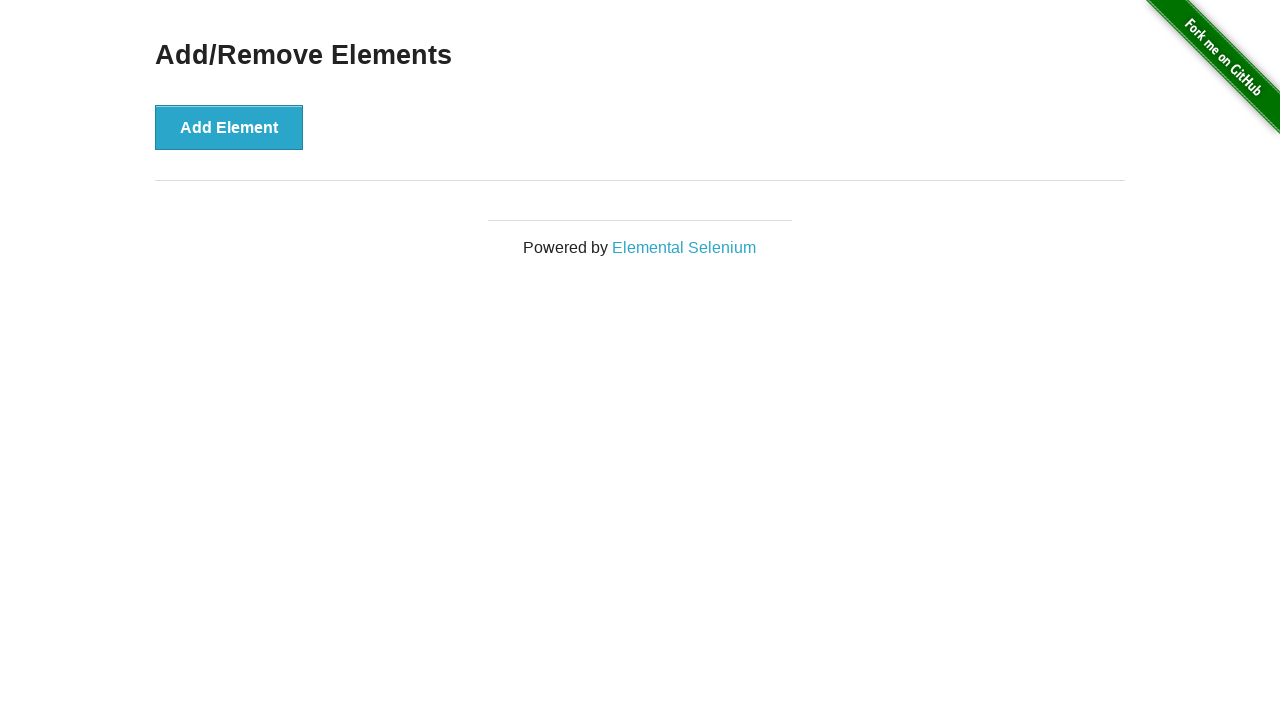

Navigated to the add/remove elements page
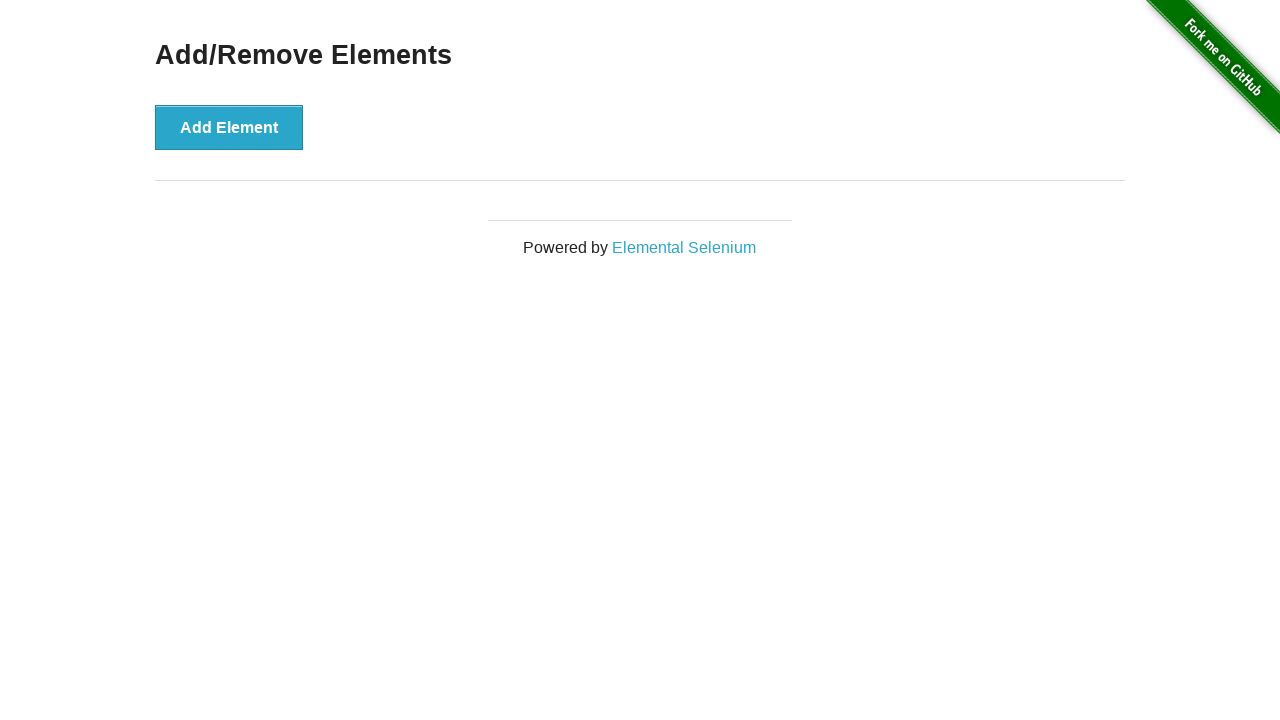

Clicked Add Element button (iteration 1/10) at (229, 127) on text='Add Element'
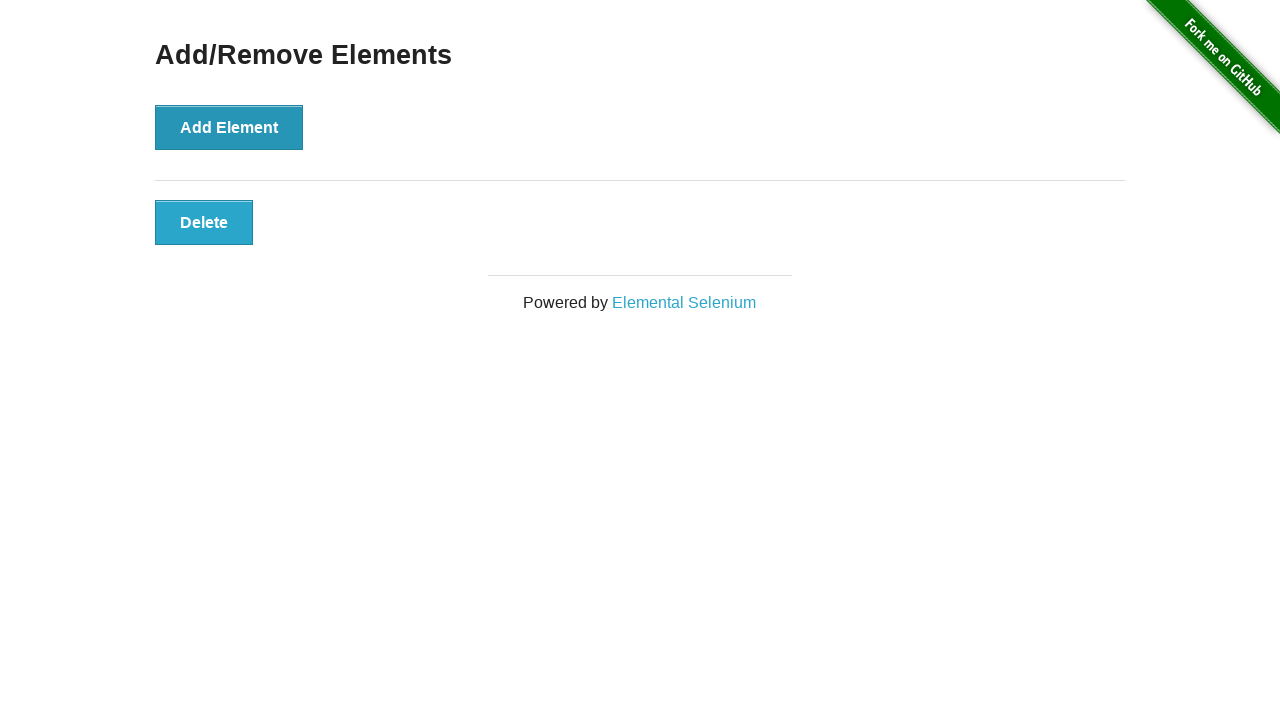

Clicked Add Element button (iteration 2/10) at (229, 127) on text='Add Element'
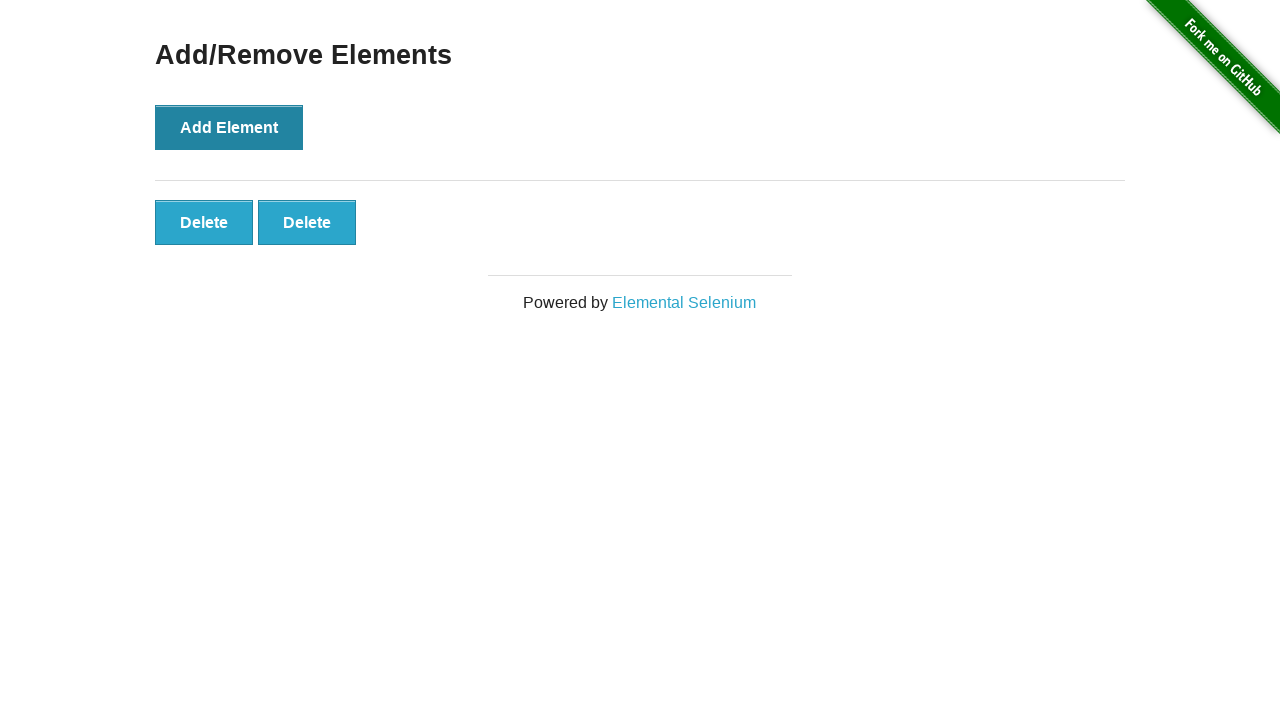

Clicked Add Element button (iteration 3/10) at (229, 127) on text='Add Element'
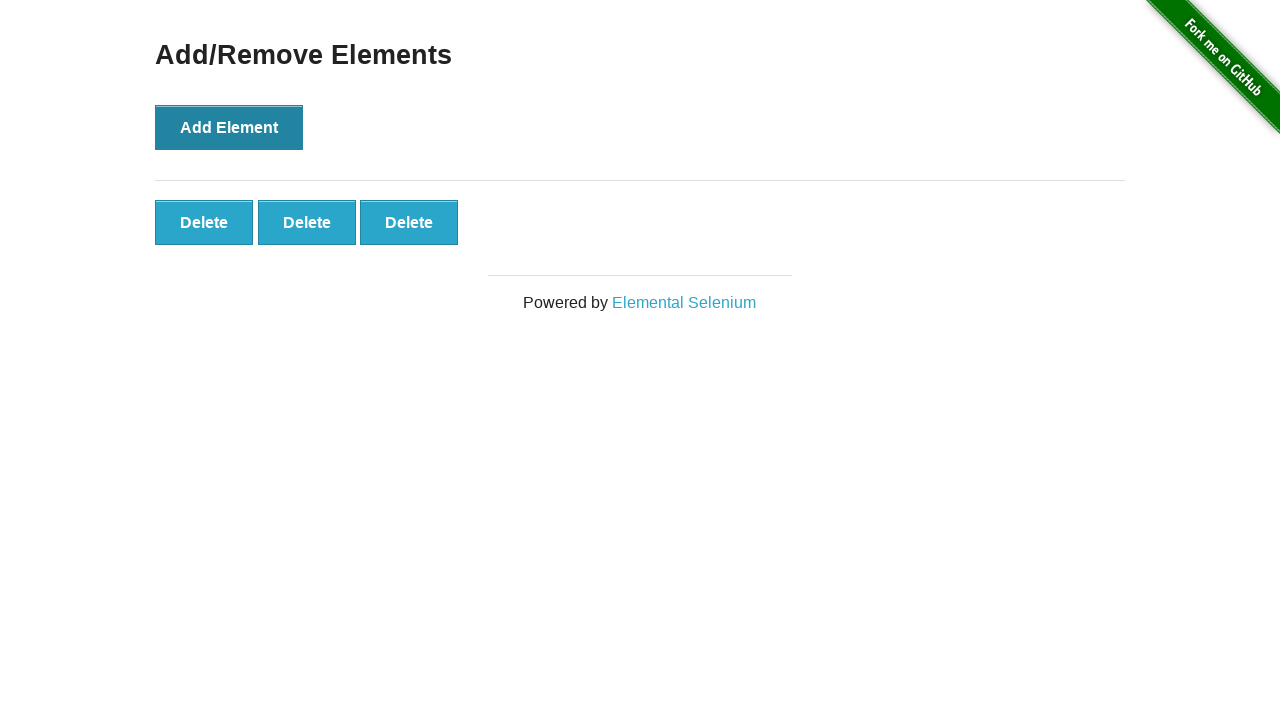

Clicked Add Element button (iteration 4/10) at (229, 127) on text='Add Element'
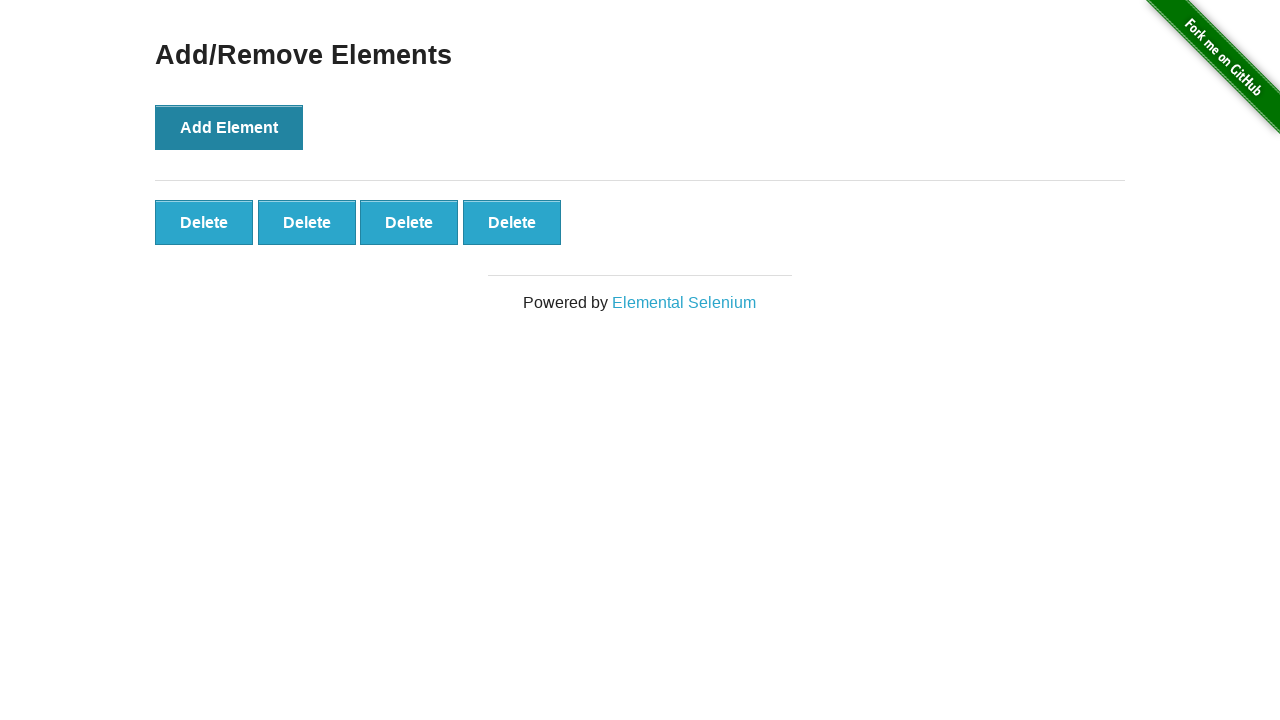

Clicked Add Element button (iteration 5/10) at (229, 127) on text='Add Element'
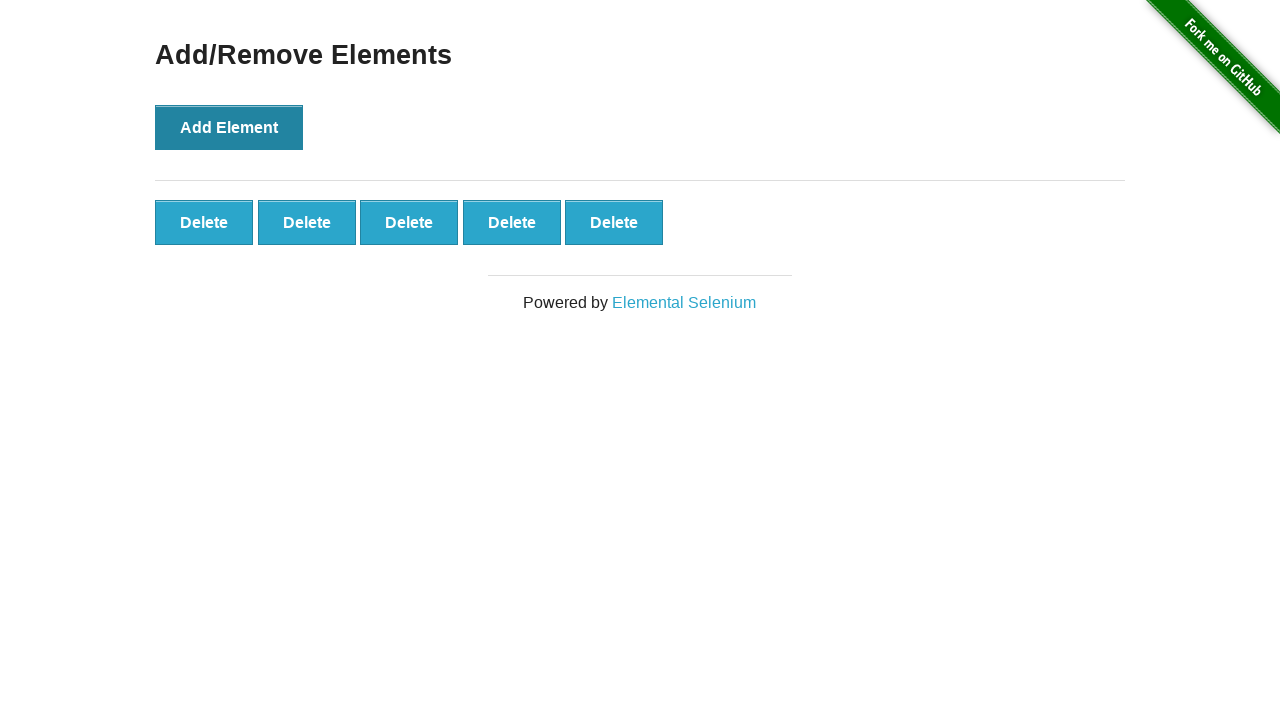

Clicked Add Element button (iteration 6/10) at (229, 127) on text='Add Element'
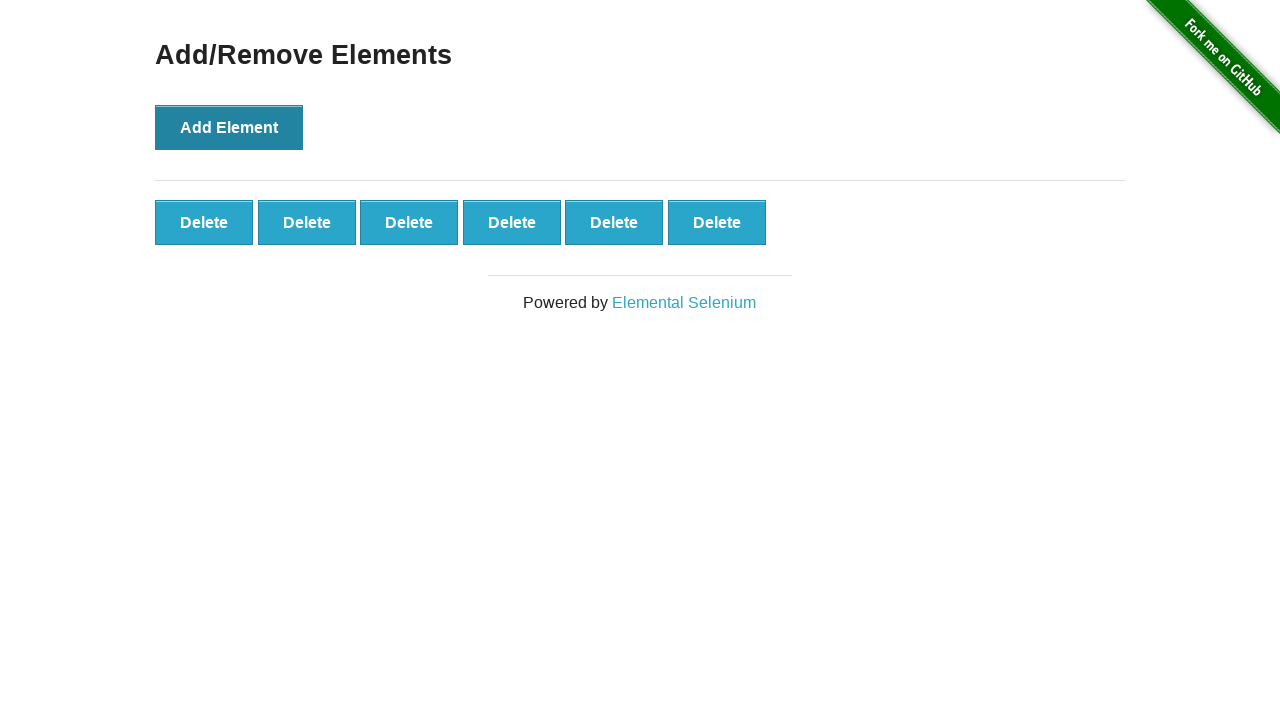

Clicked Add Element button (iteration 7/10) at (229, 127) on text='Add Element'
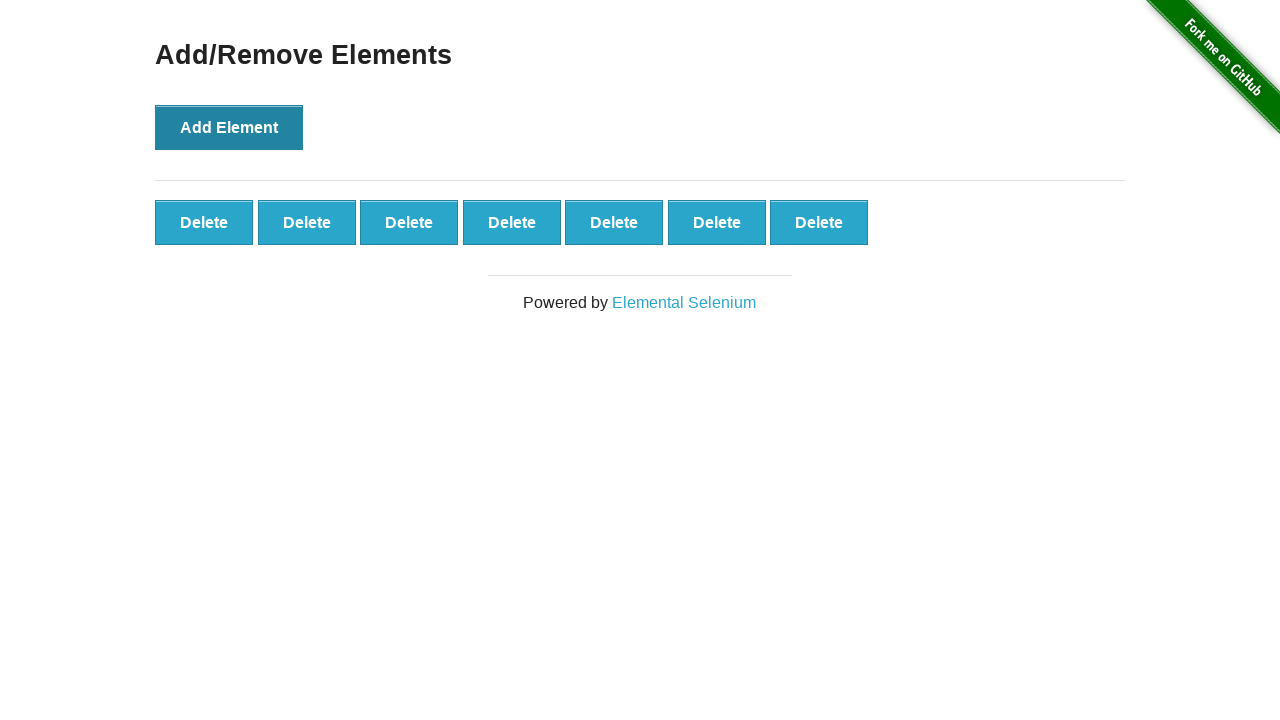

Clicked Add Element button (iteration 8/10) at (229, 127) on text='Add Element'
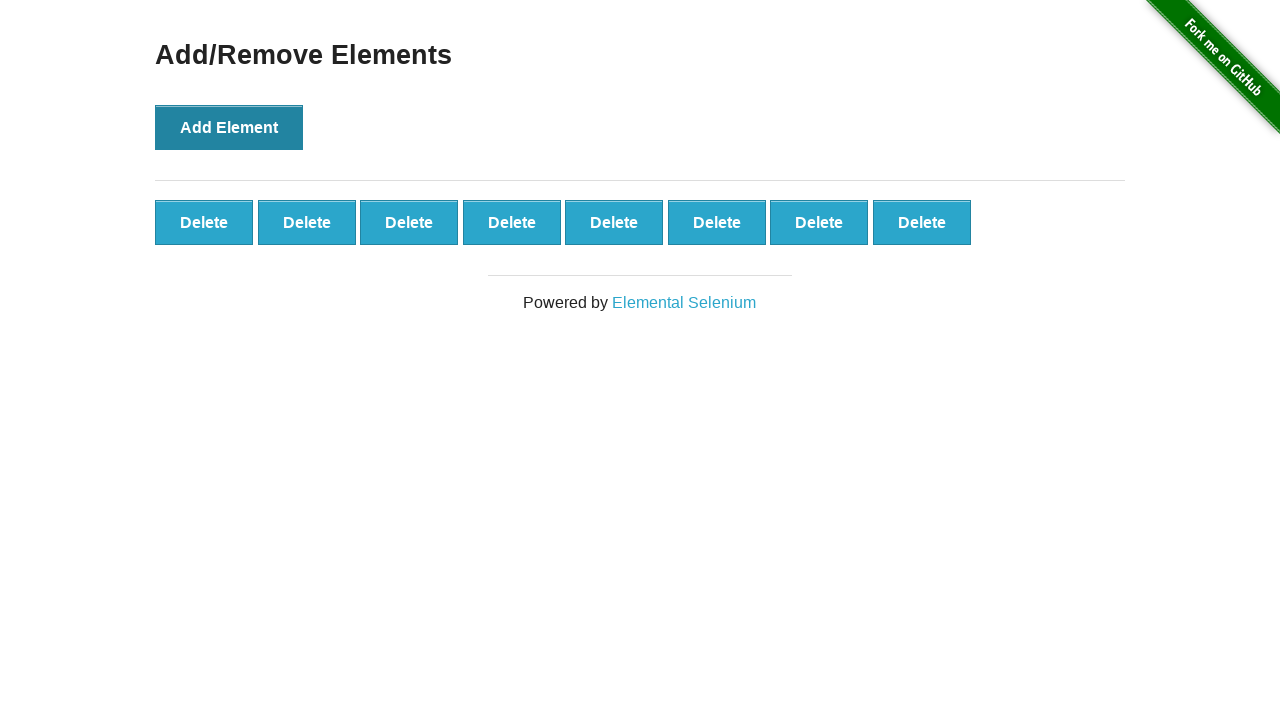

Clicked Add Element button (iteration 9/10) at (229, 127) on text='Add Element'
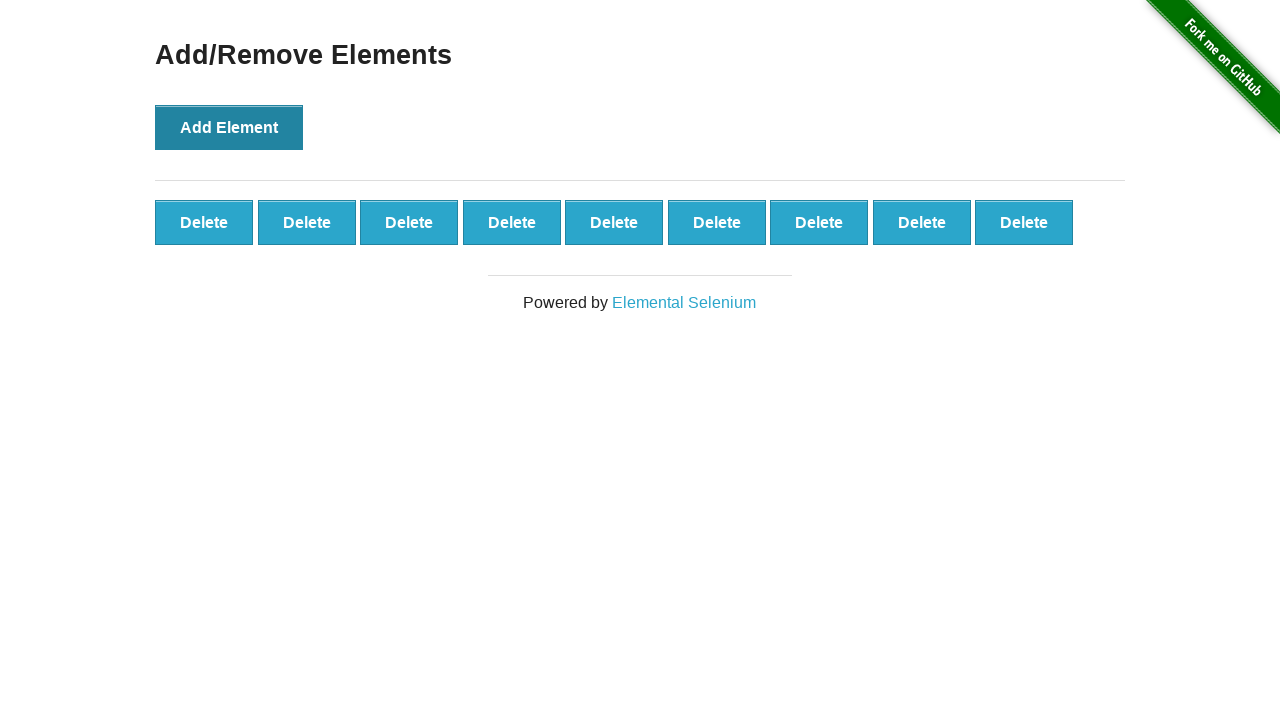

Clicked Add Element button (iteration 10/10) at (229, 127) on text='Add Element'
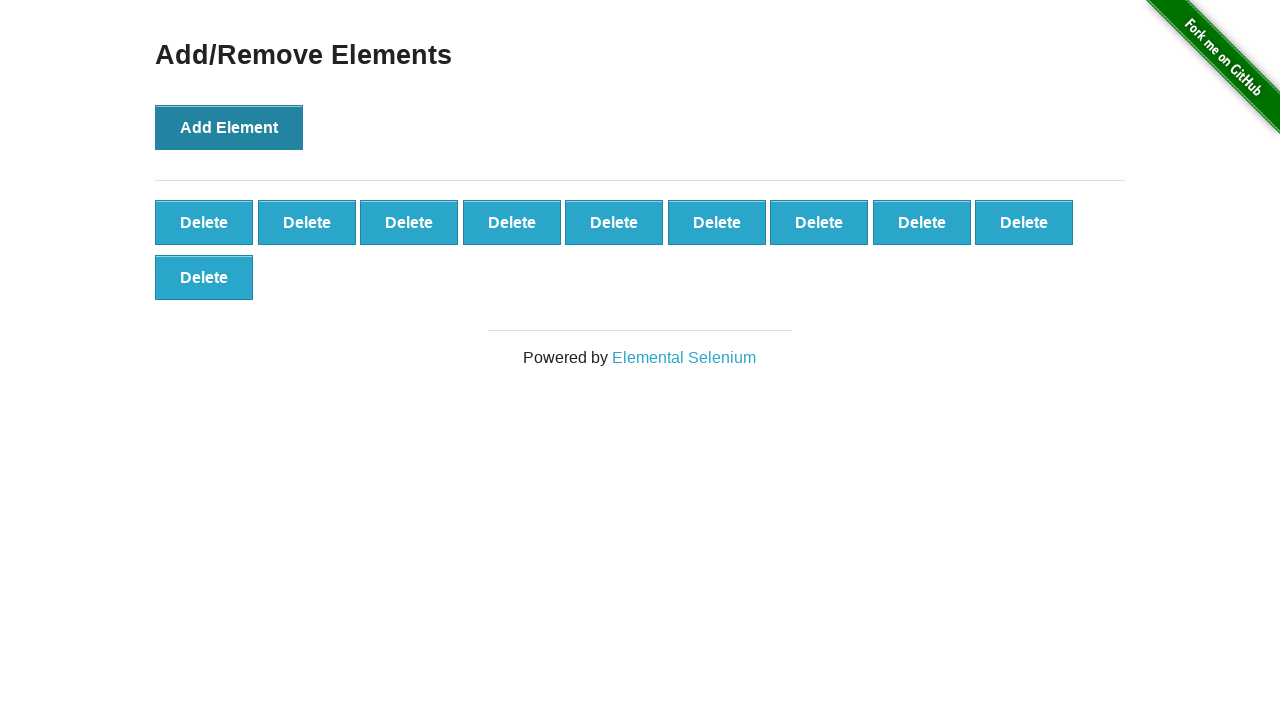

Verified that 10 delete buttons were created
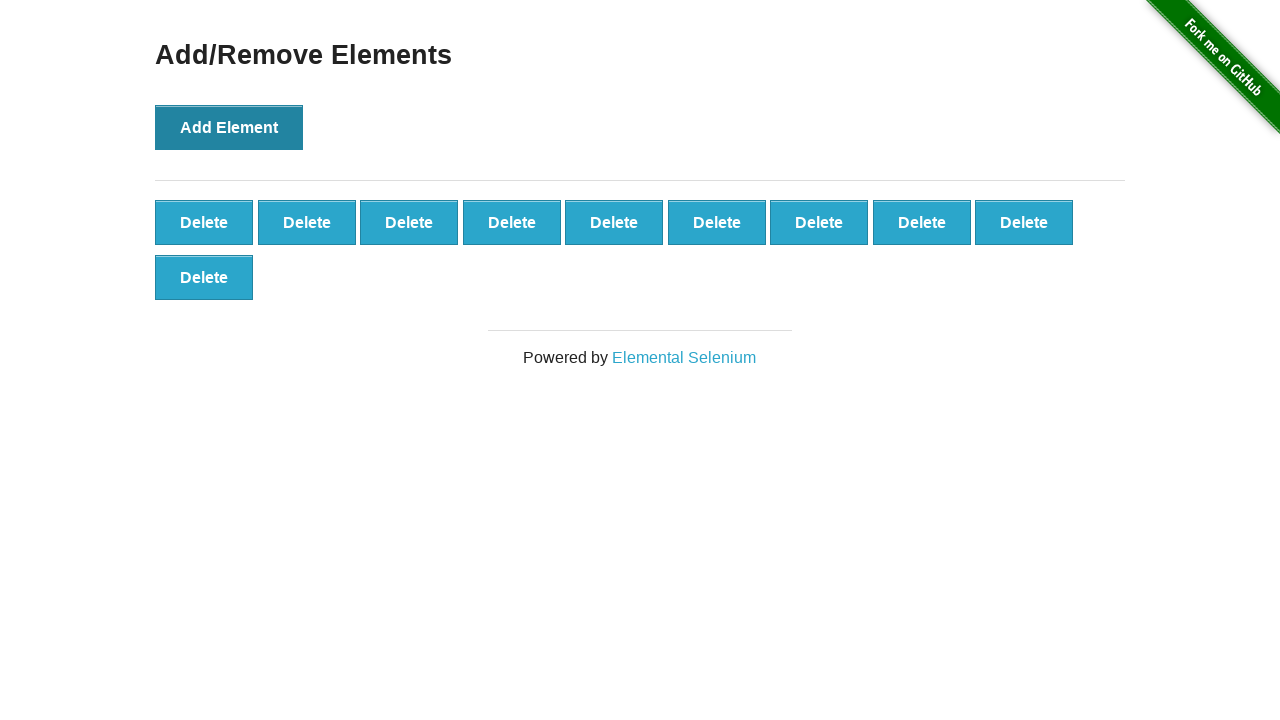

Clicked delete button (iteration 1/10) at (204, 222) on button.added-manually >> nth=0
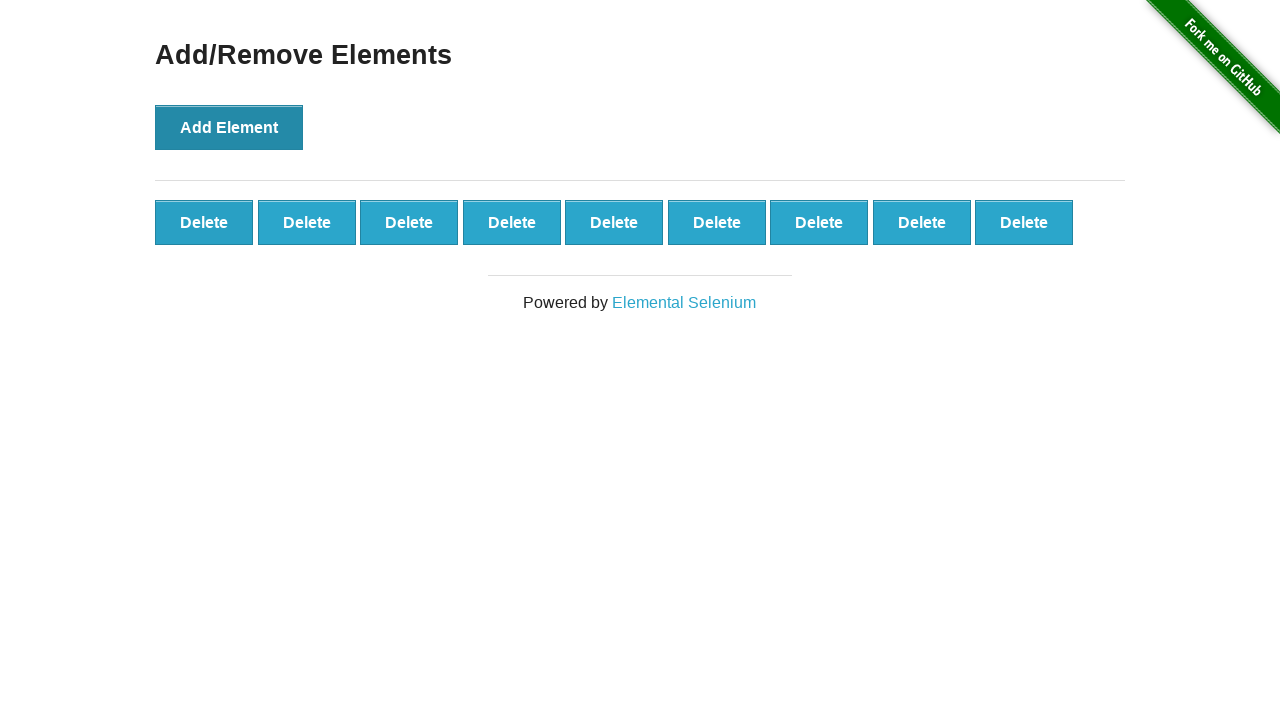

Clicked delete button (iteration 2/10) at (204, 222) on button.added-manually >> nth=0
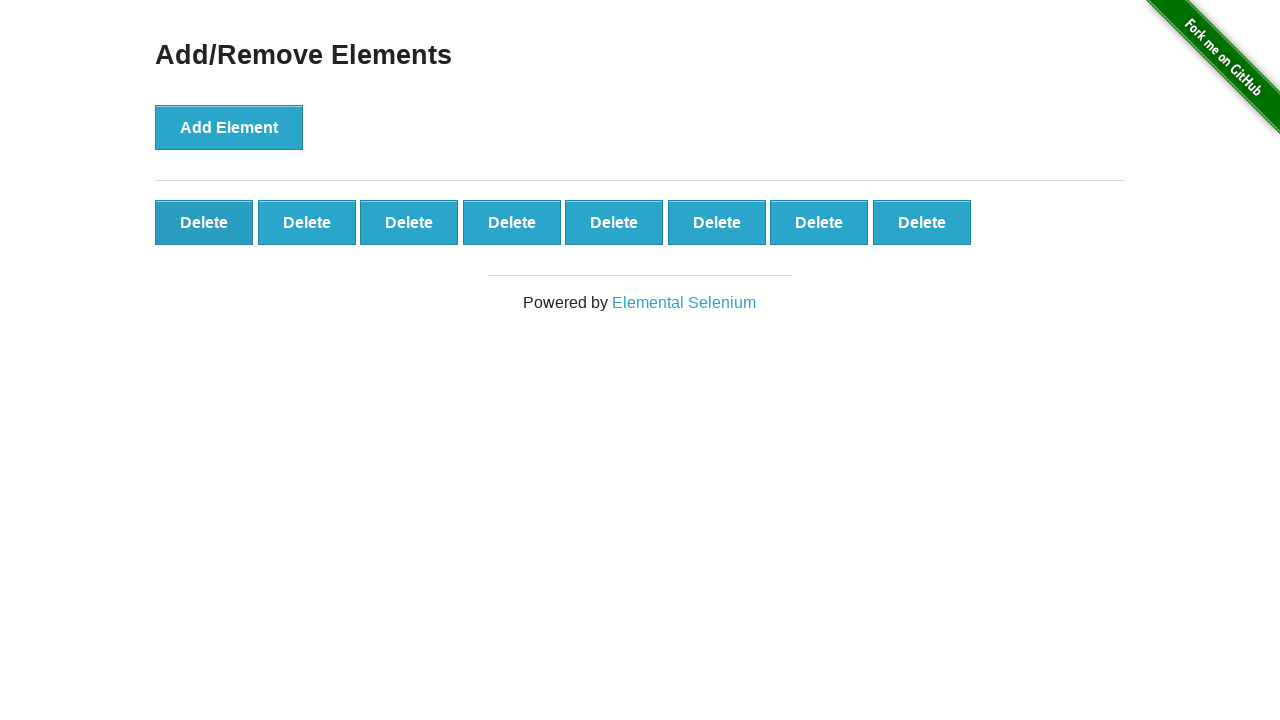

Clicked delete button (iteration 3/10) at (204, 222) on button.added-manually >> nth=0
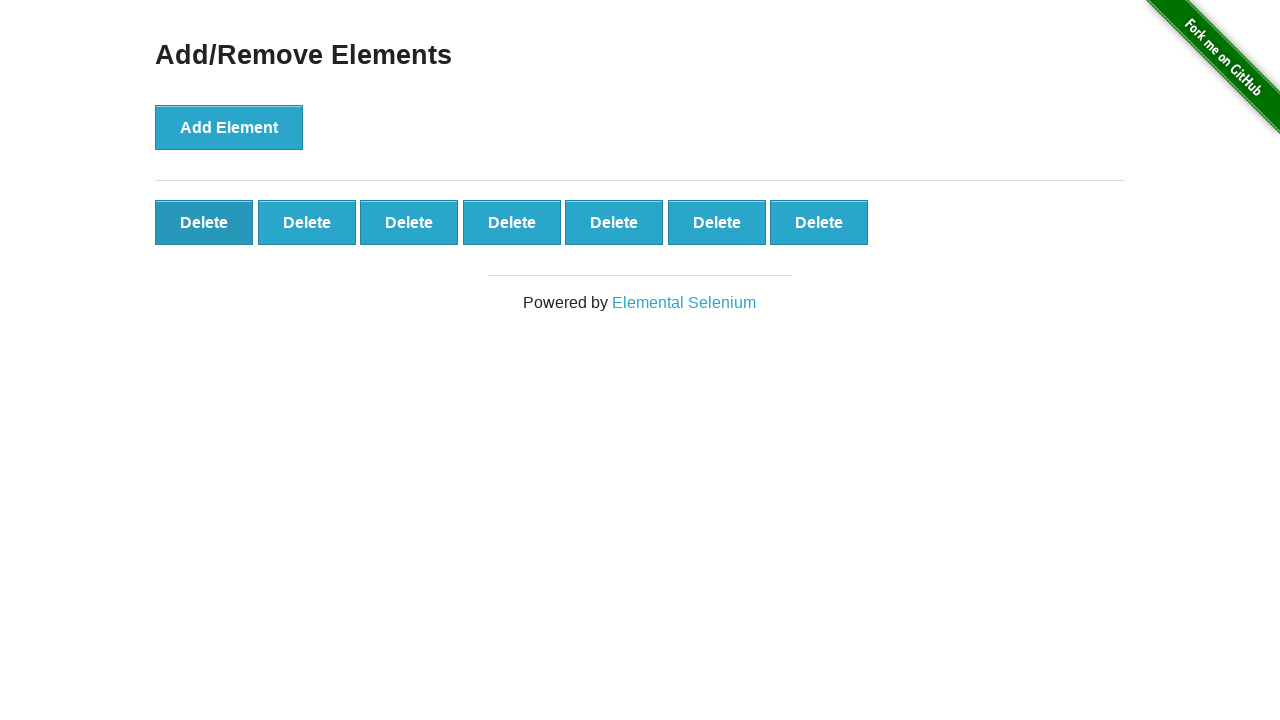

Clicked delete button (iteration 4/10) at (204, 222) on button.added-manually >> nth=0
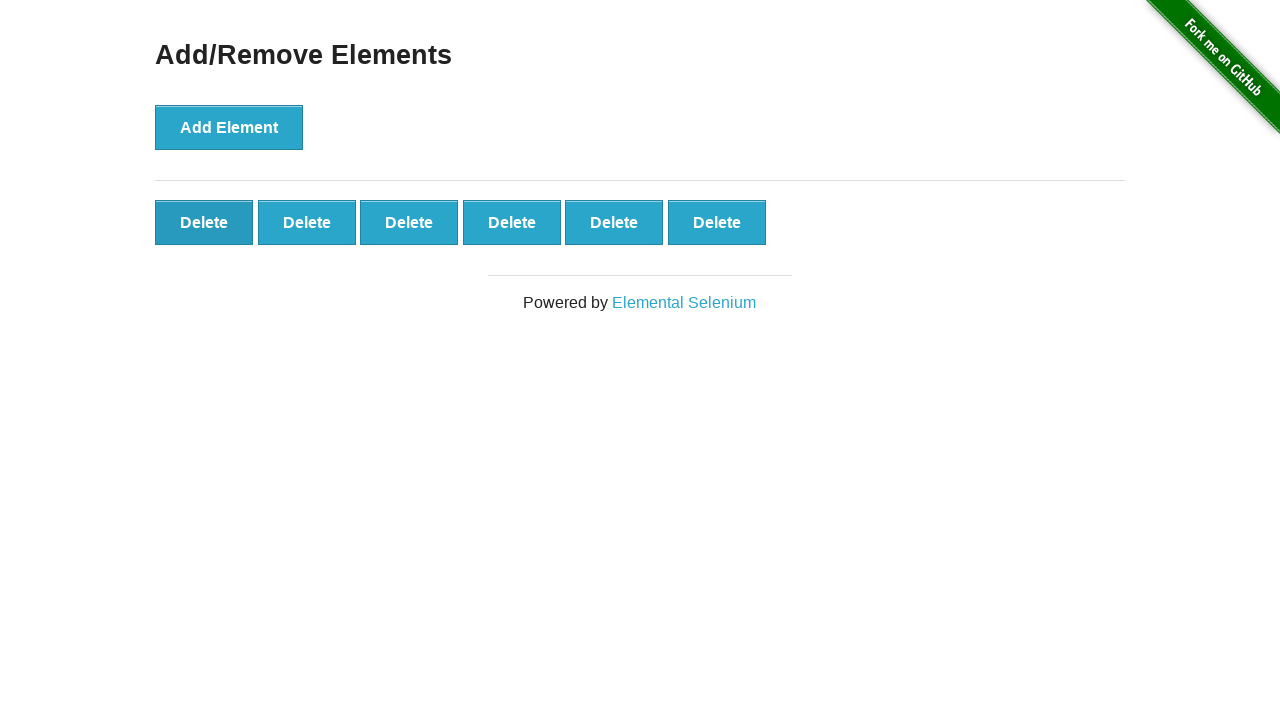

Clicked delete button (iteration 5/10) at (204, 222) on button.added-manually >> nth=0
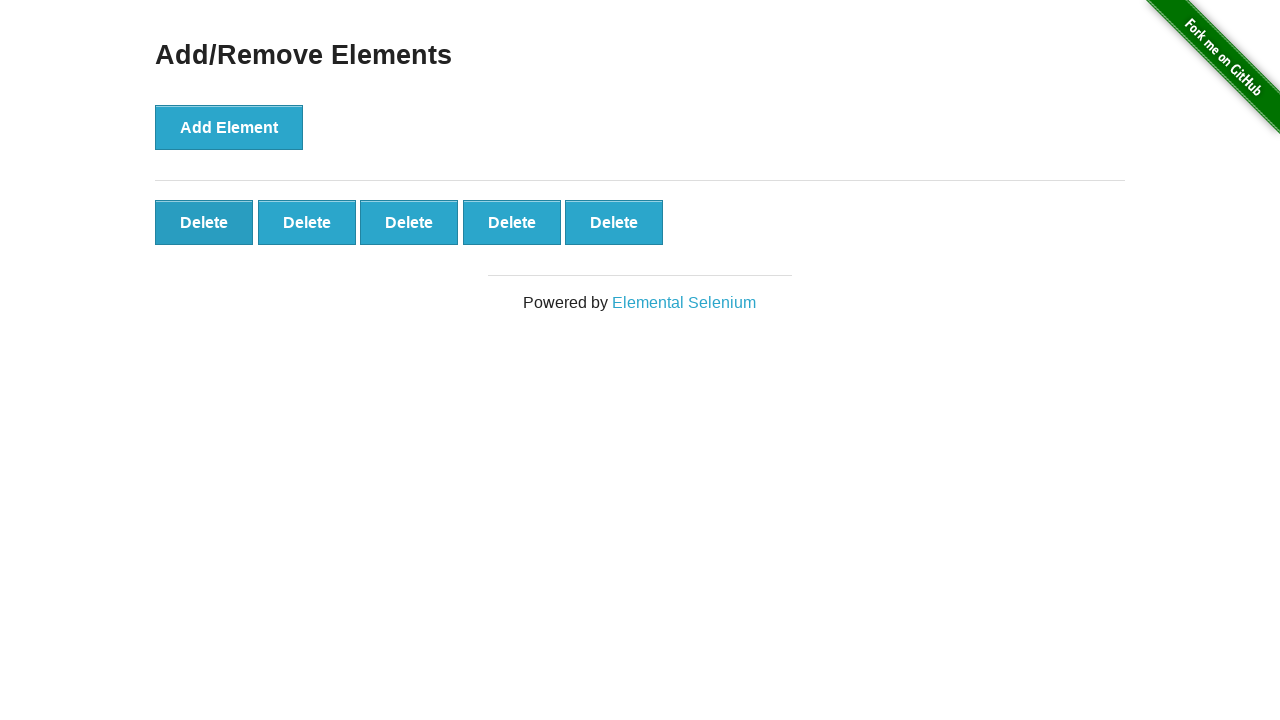

Clicked delete button (iteration 6/10) at (204, 222) on button.added-manually >> nth=0
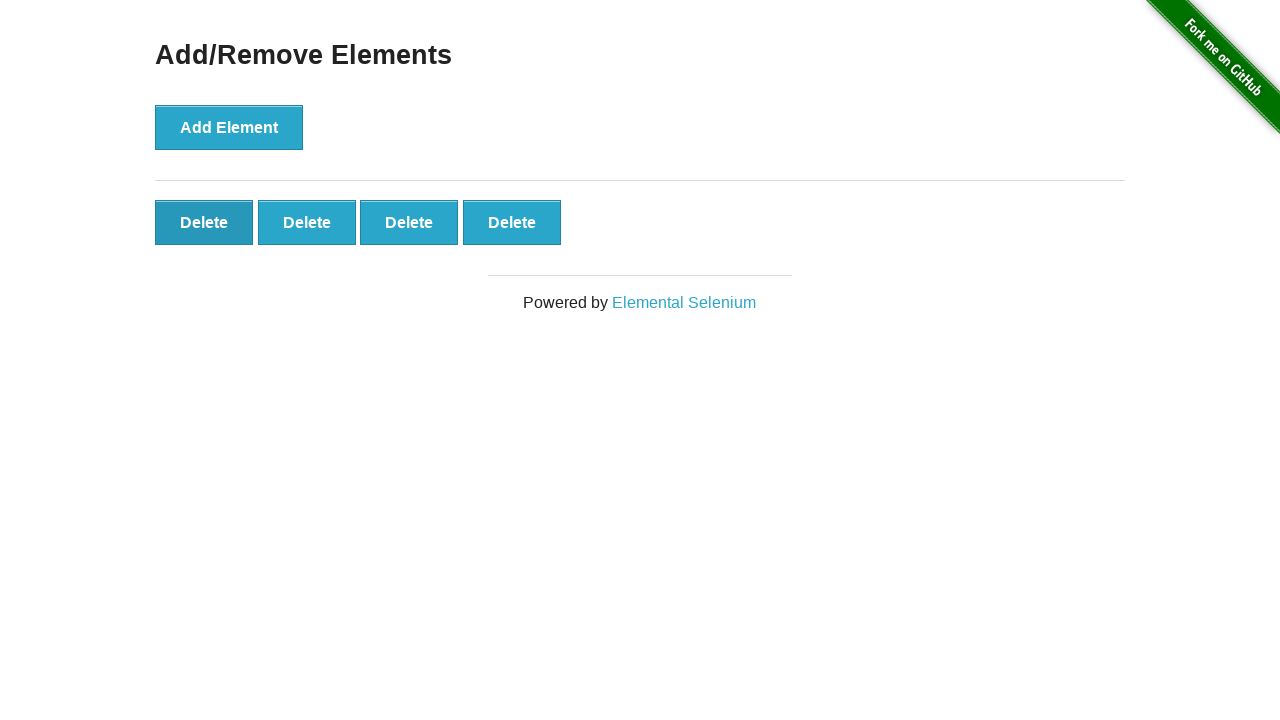

Clicked delete button (iteration 7/10) at (204, 222) on button.added-manually >> nth=0
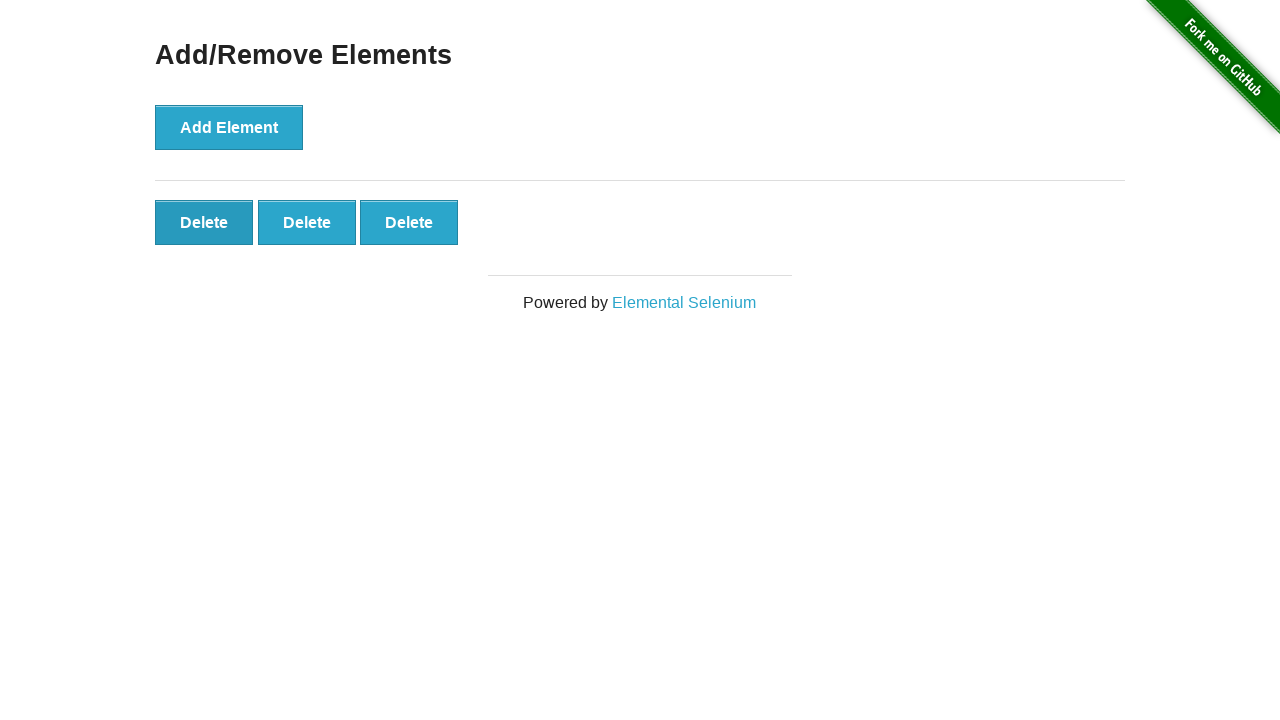

Clicked delete button (iteration 8/10) at (204, 222) on button.added-manually >> nth=0
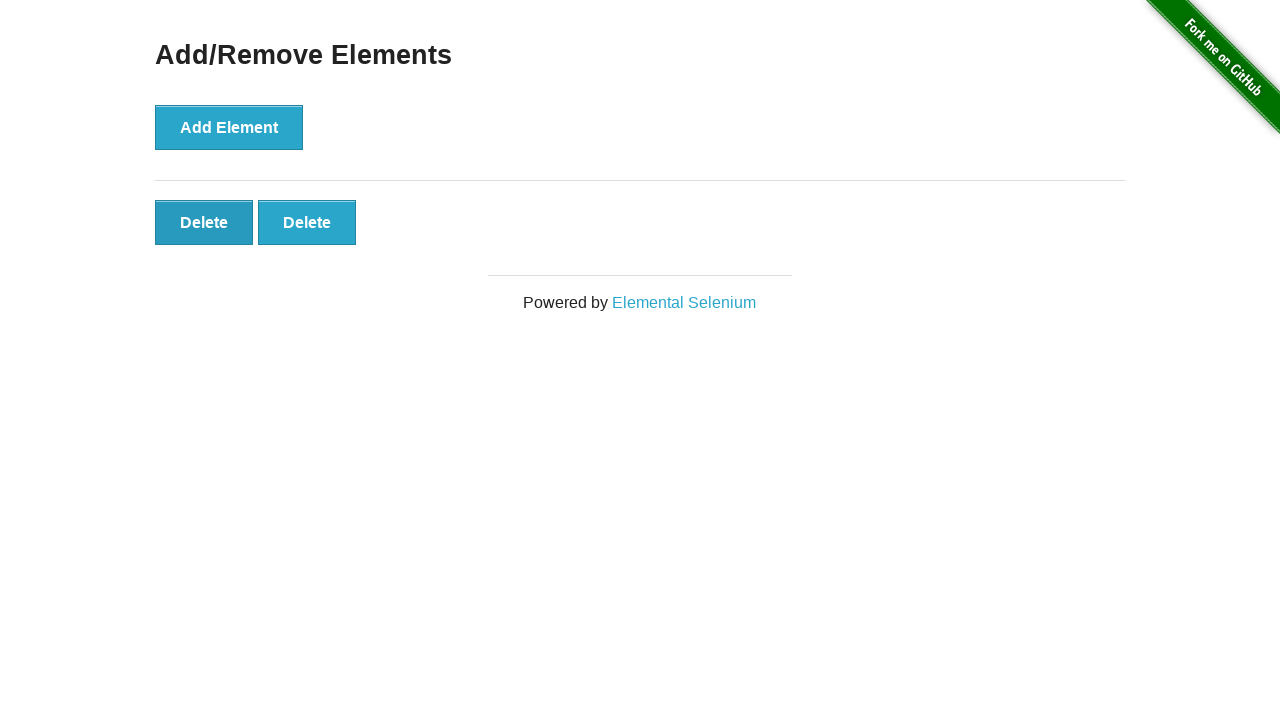

Clicked delete button (iteration 9/10) at (204, 222) on button.added-manually >> nth=0
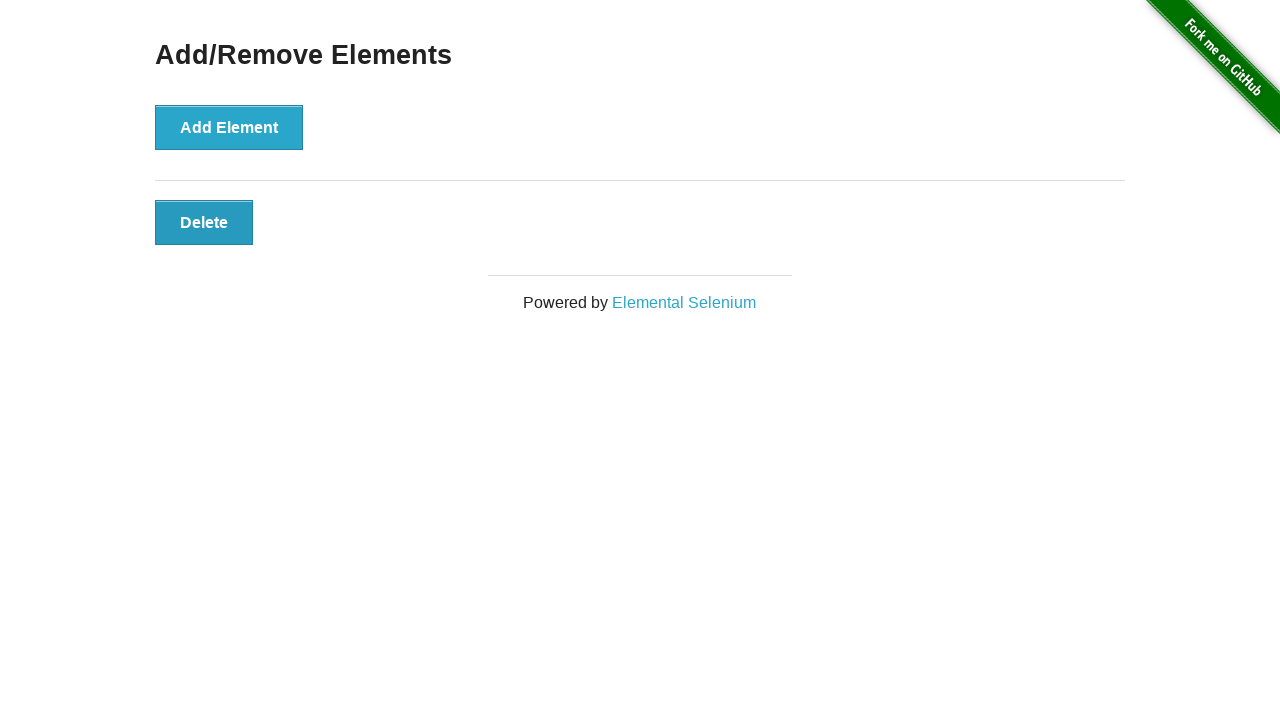

Clicked delete button (iteration 10/10) at (204, 222) on button.added-manually >> nth=0
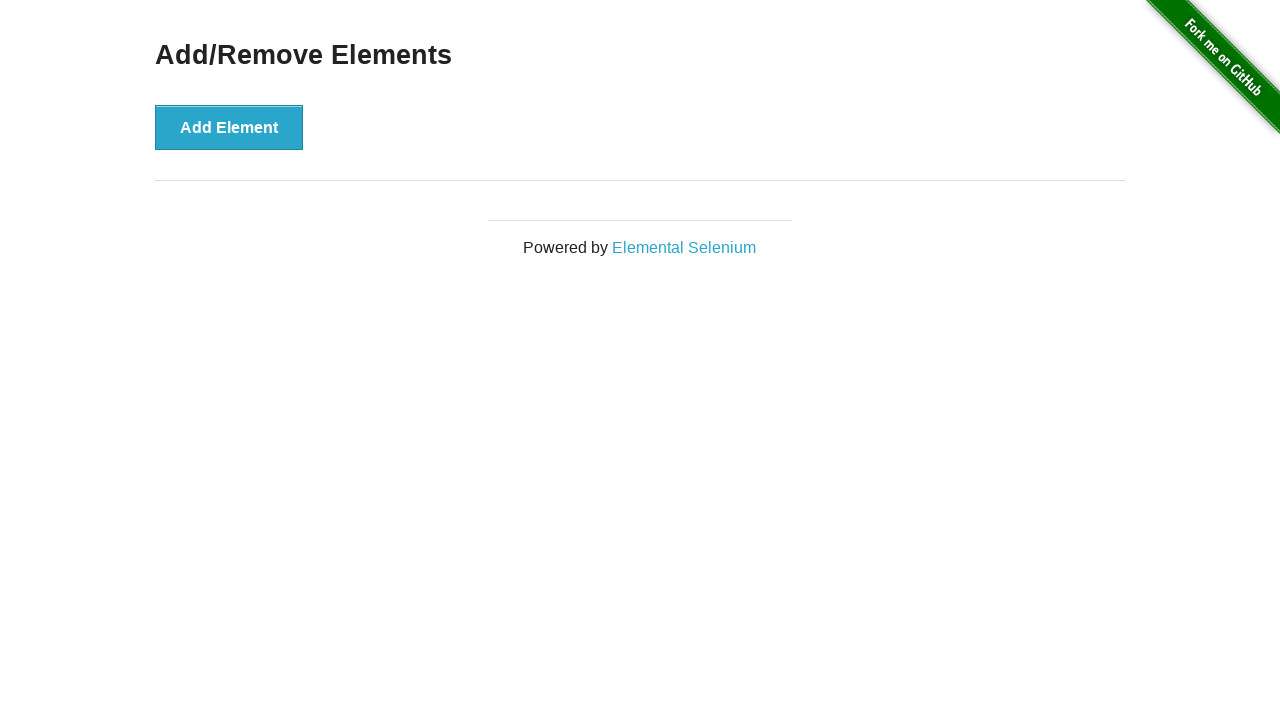

Verified that all delete buttons have been removed
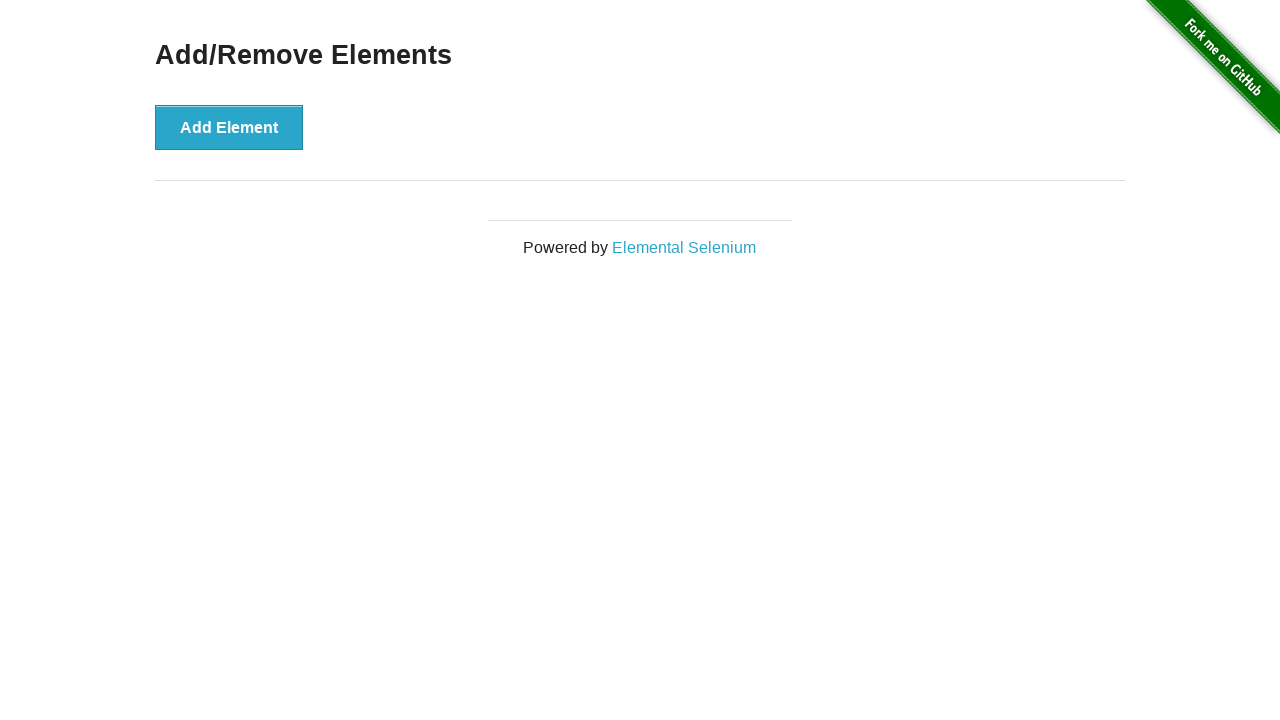

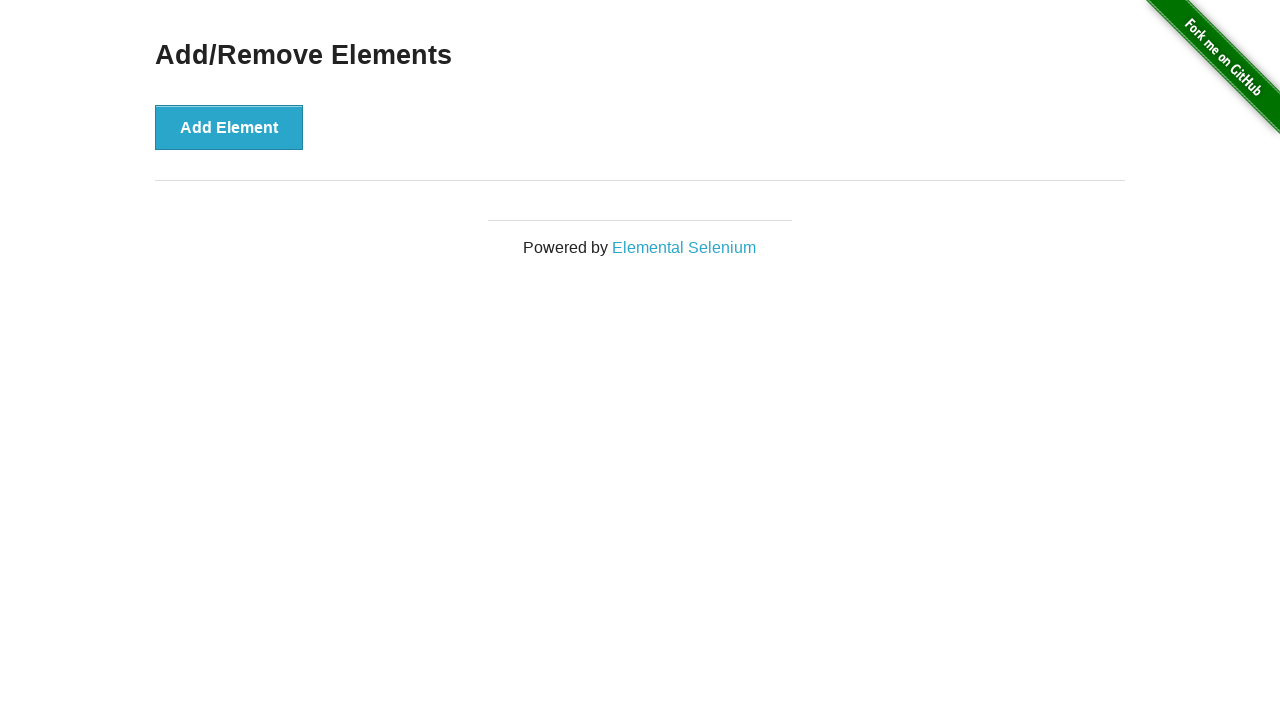